Completes a student registration form by filling in personal details, selecting date of birth, adding subjects and hobbies, entering address, and selecting state/city, then verifies the submission confirmation modal displays correct data

Starting URL: https://demoqa.com/automation-practice-form

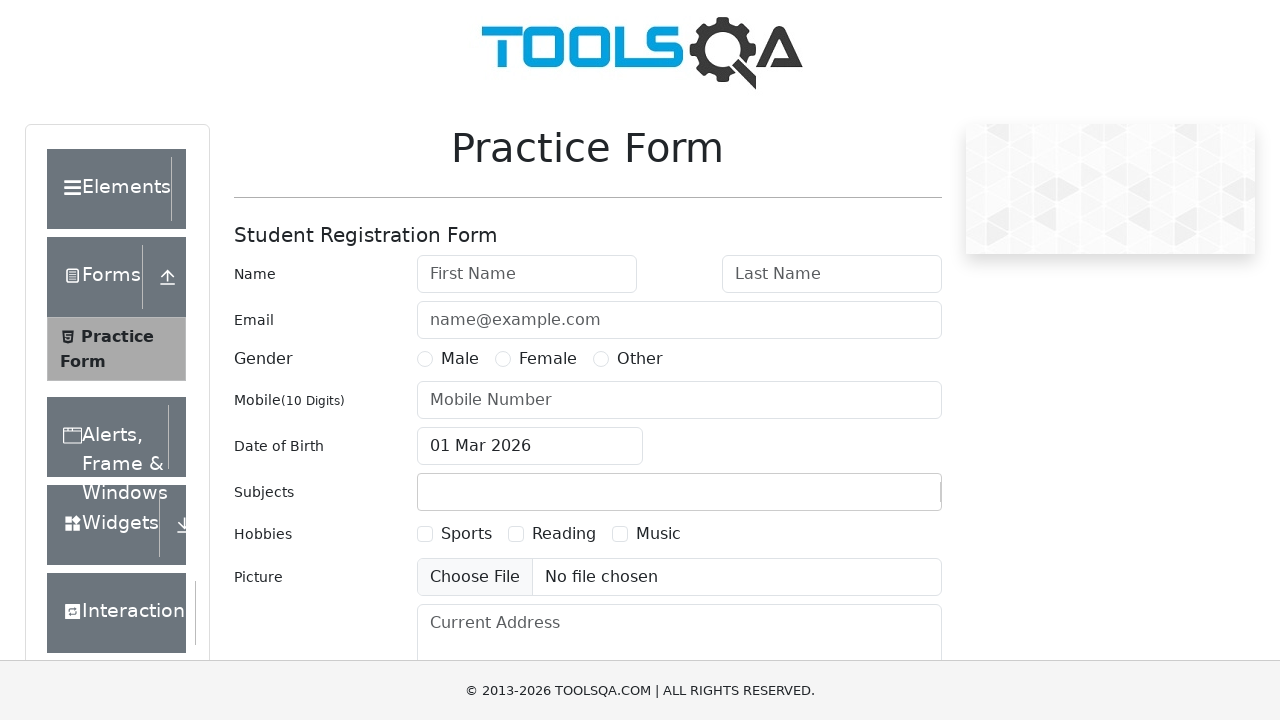

Filled first name field with 'Mariya' on #firstName
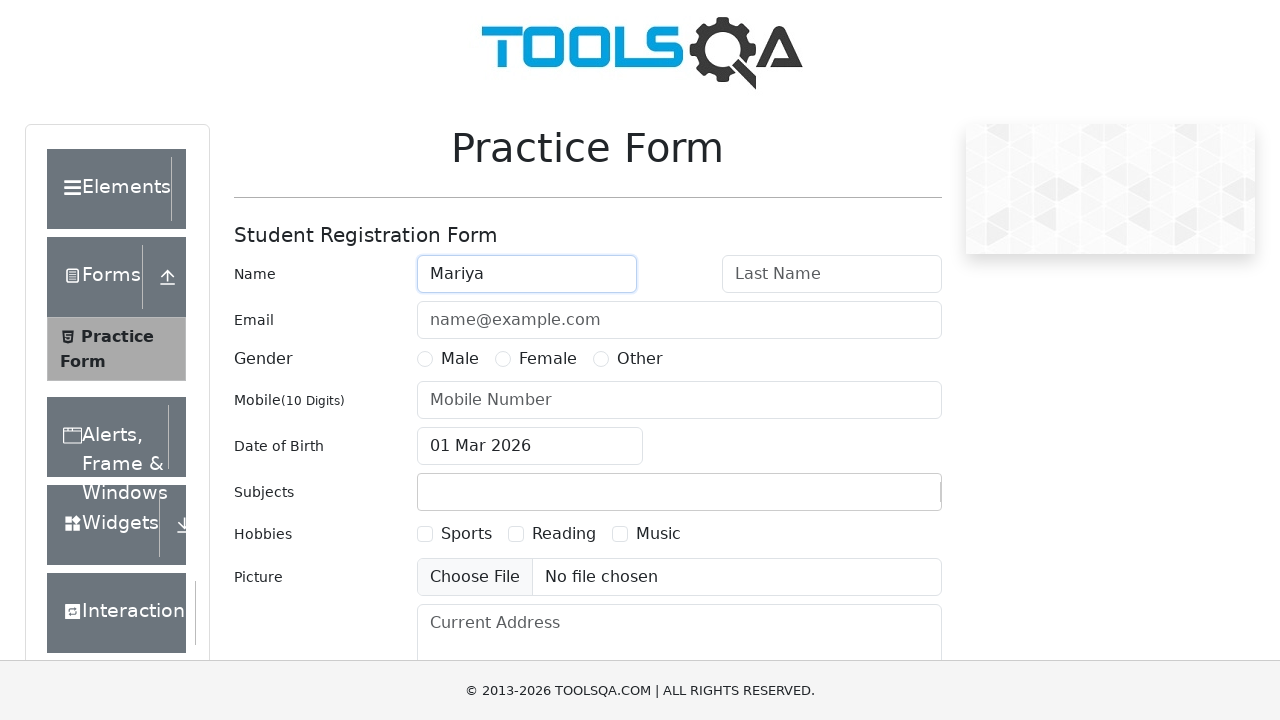

Filled last name field with 'Korzhavina' on #lastName
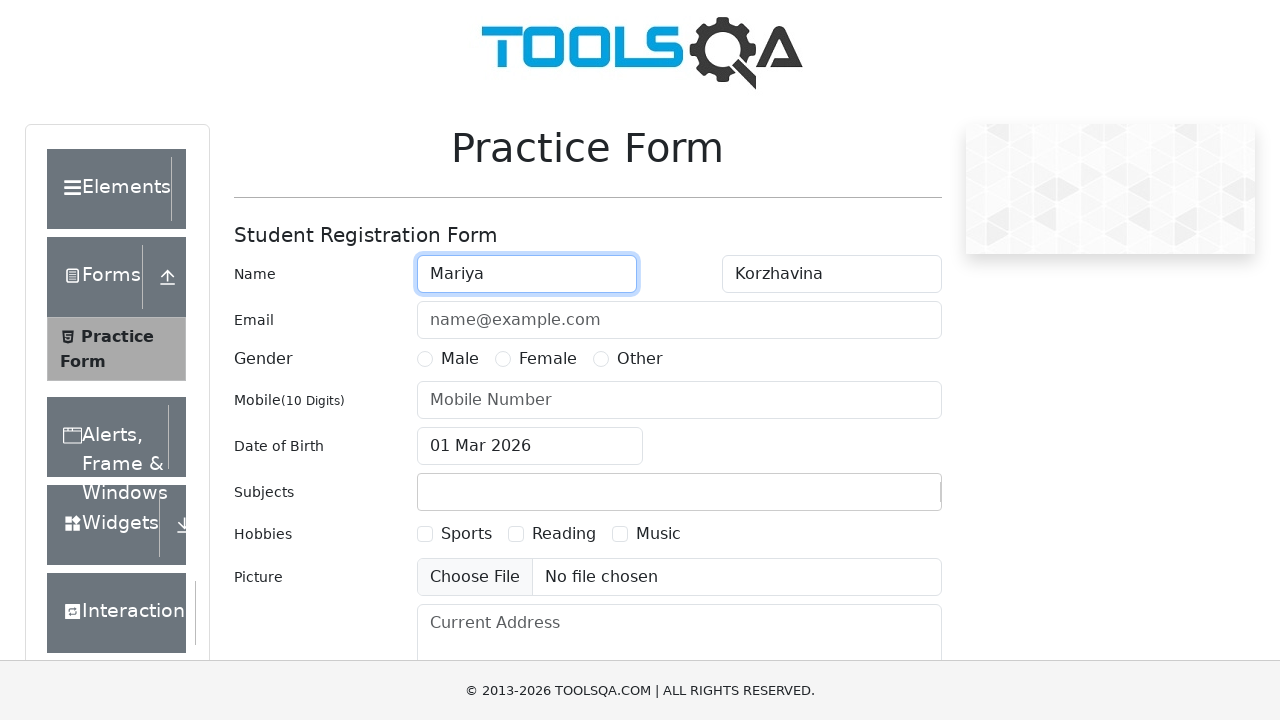

Filled email field with 'm.s.korzhavina@gmail.com' on #userEmail
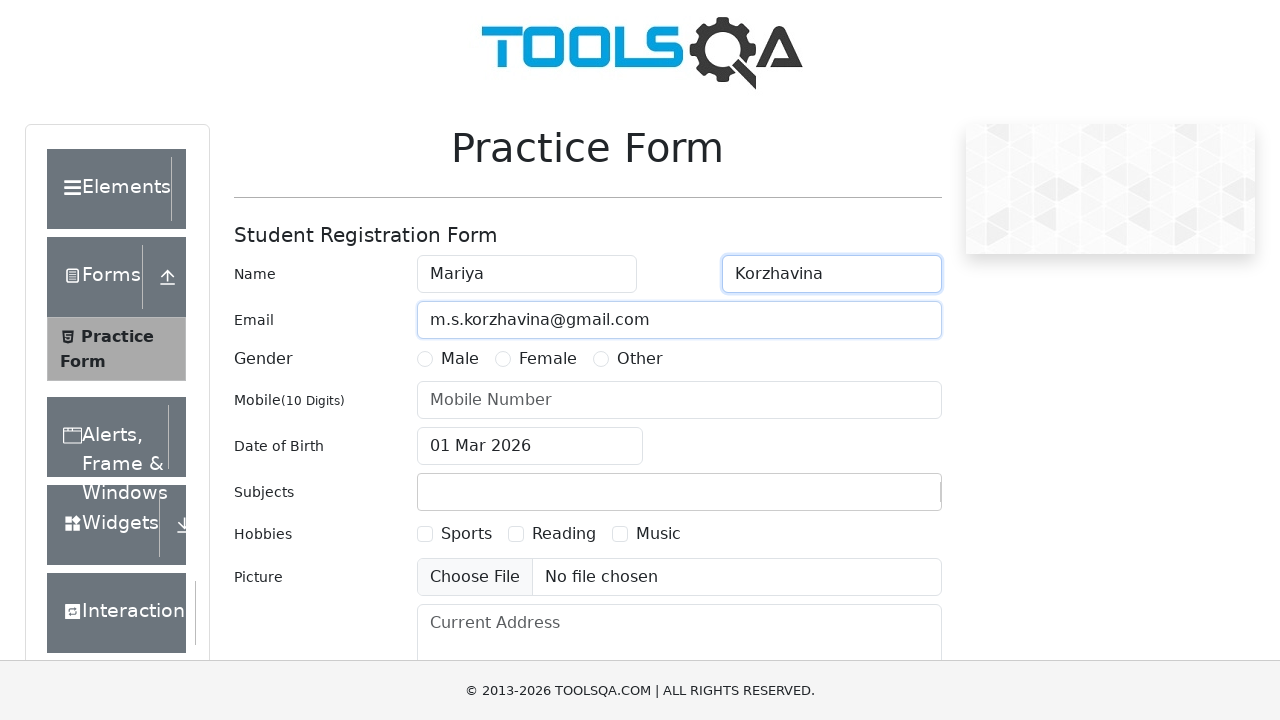

Selected Female gender option at (536, 359) on xpath=//*[@id='genterWrapper']/div[2]/div[2]
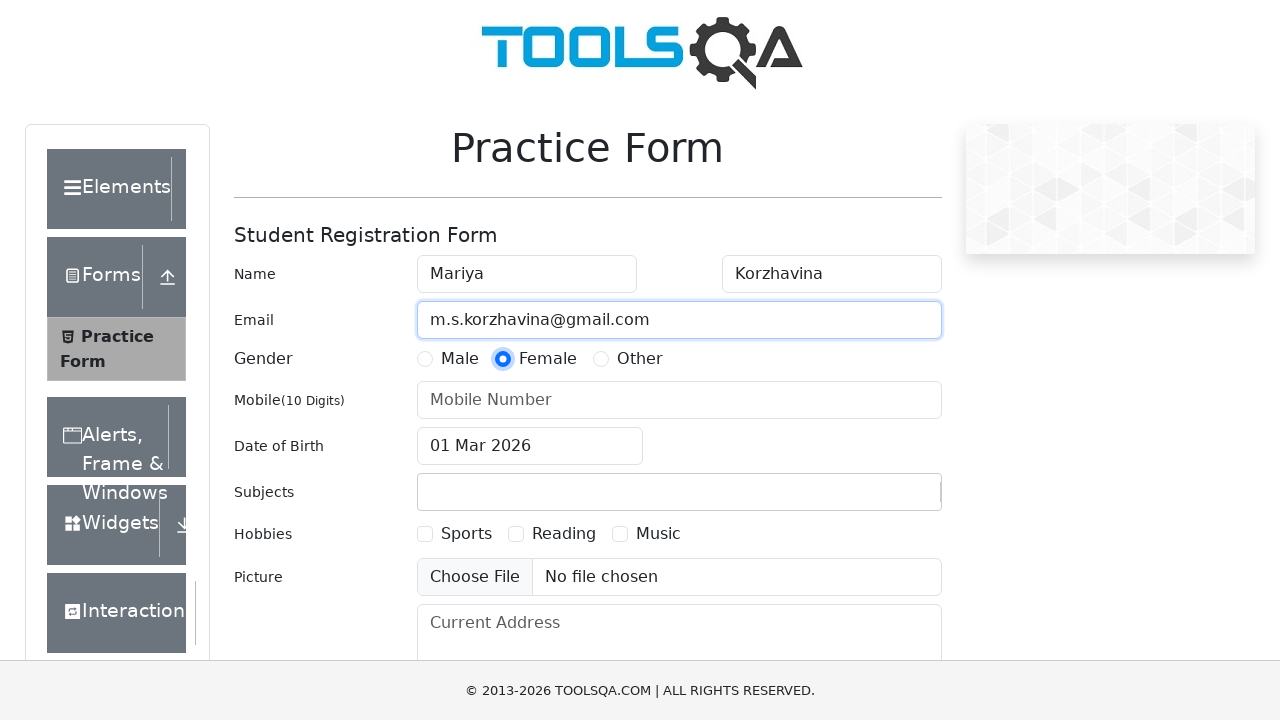

Filled mobile number field with '9529061505' on #userNumber
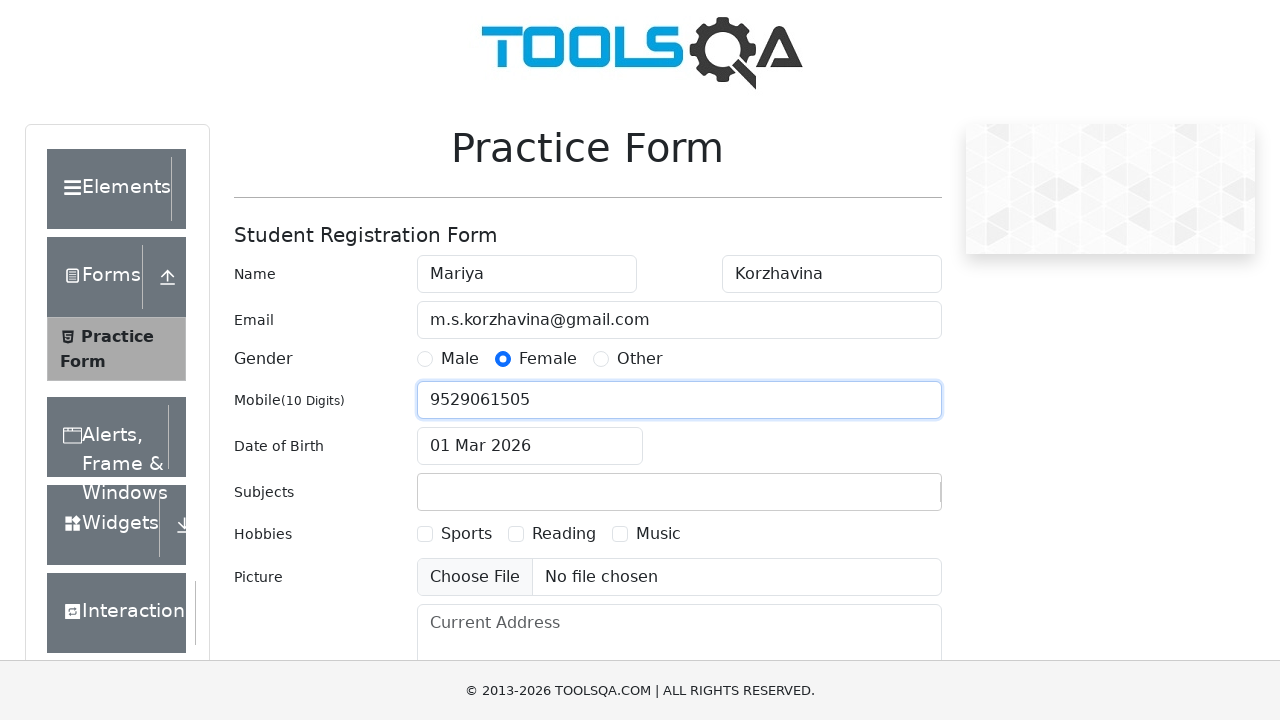

Opened date of birth picker at (530, 446) on #dateOfBirthInput
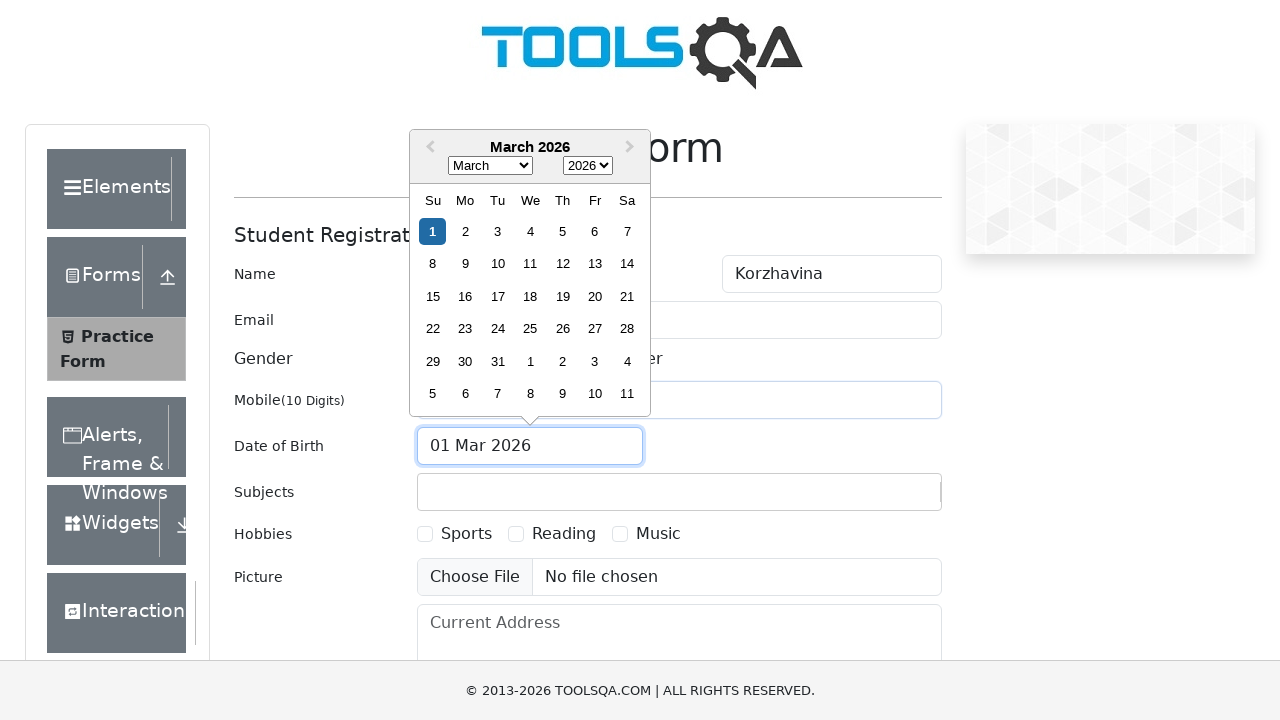

Selected year 1987 from date picker on .react-datepicker__year-select
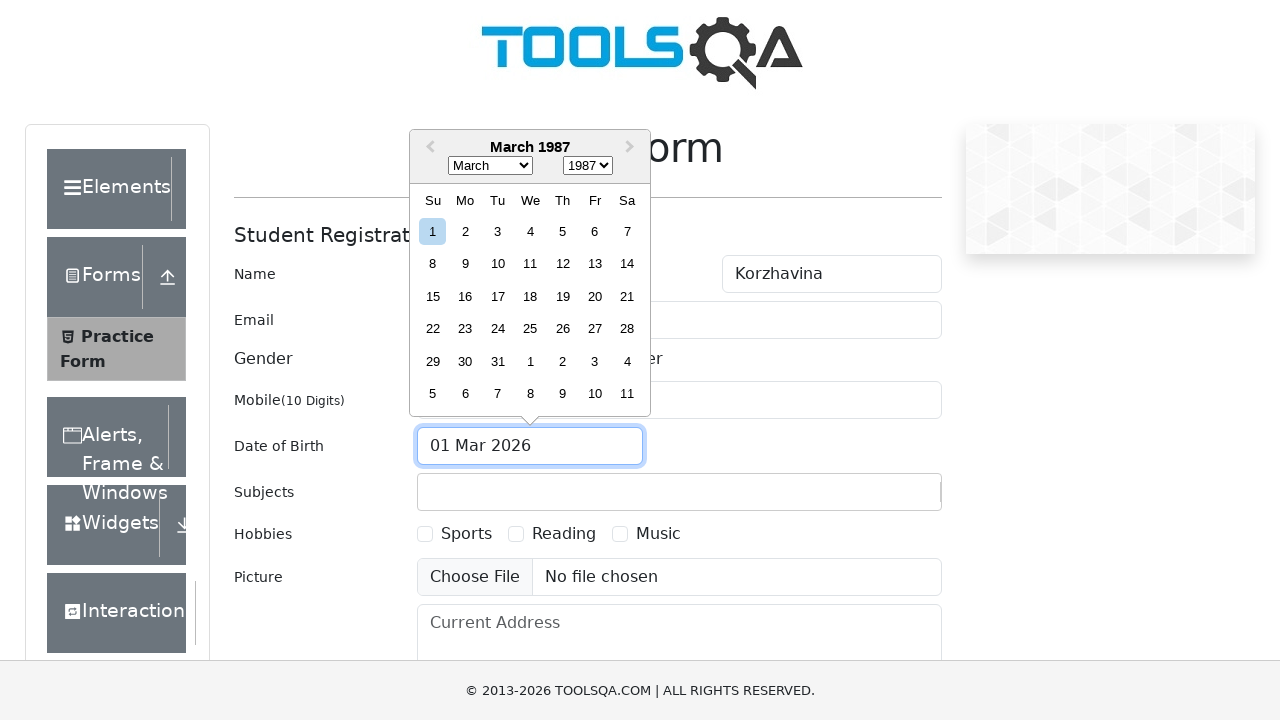

Selected month July (index 6) from date picker on .react-datepicker__month-select
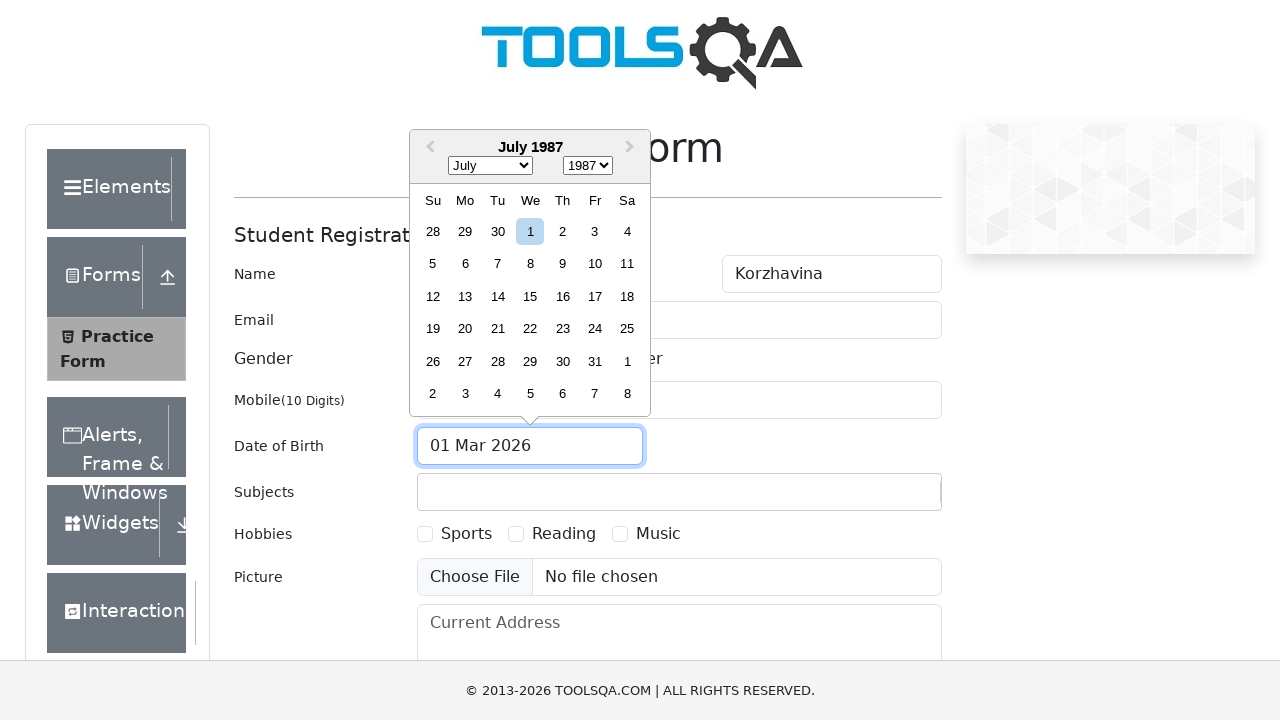

Selected July 1st, 1987 as date of birth at (530, 231) on xpath=//div[@aria-label='Choose Wednesday, July 1st, 1987']
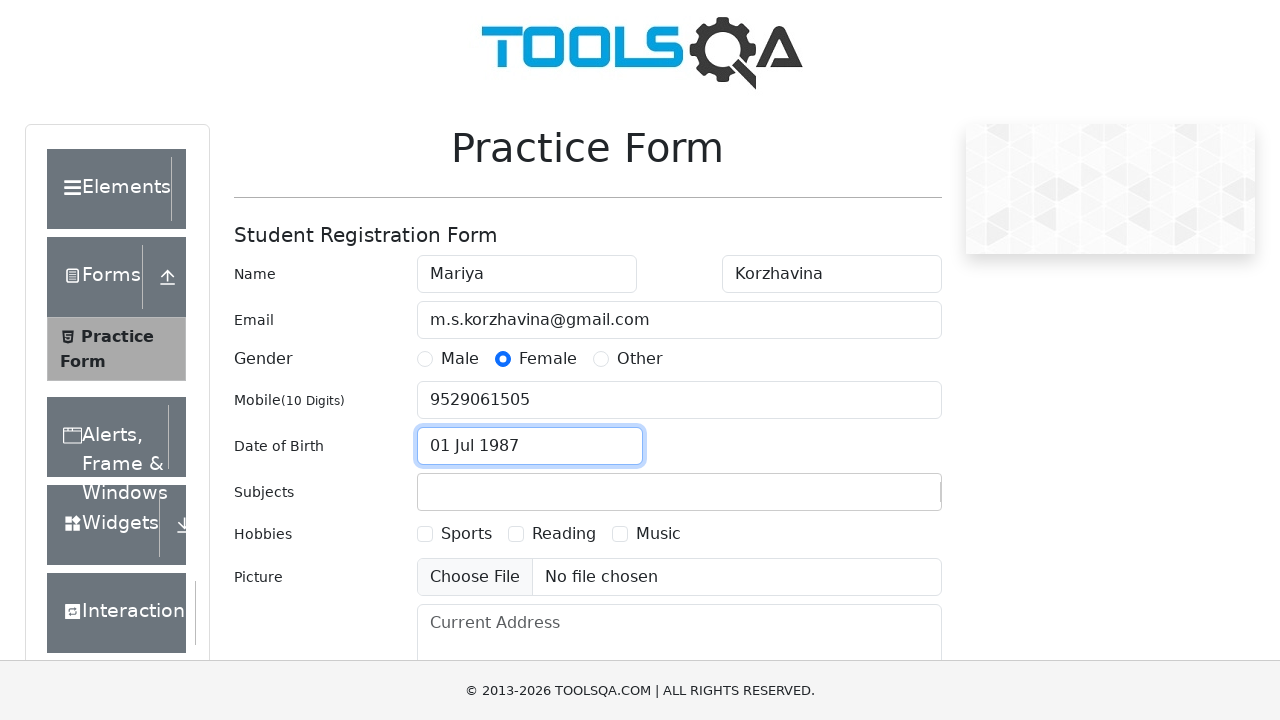

Clicked subjects input field at (430, 492) on #subjectsInput
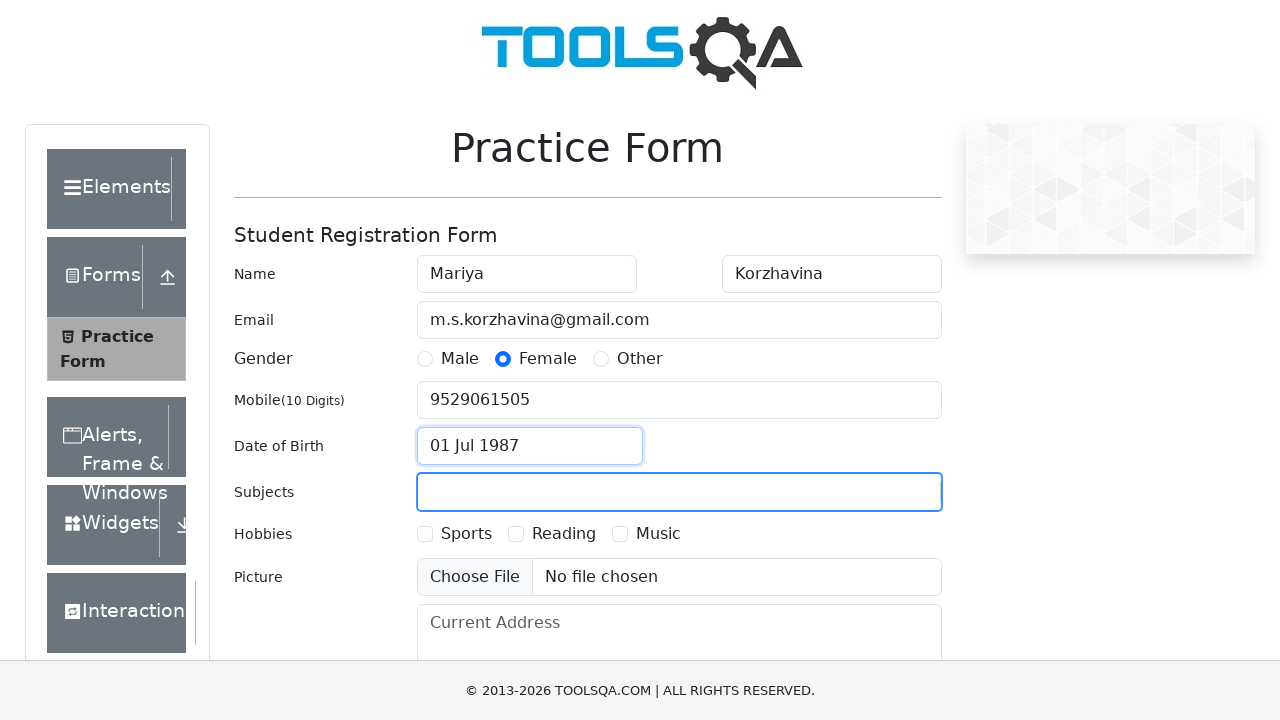

Filled first subject 'English' on #subjectsInput
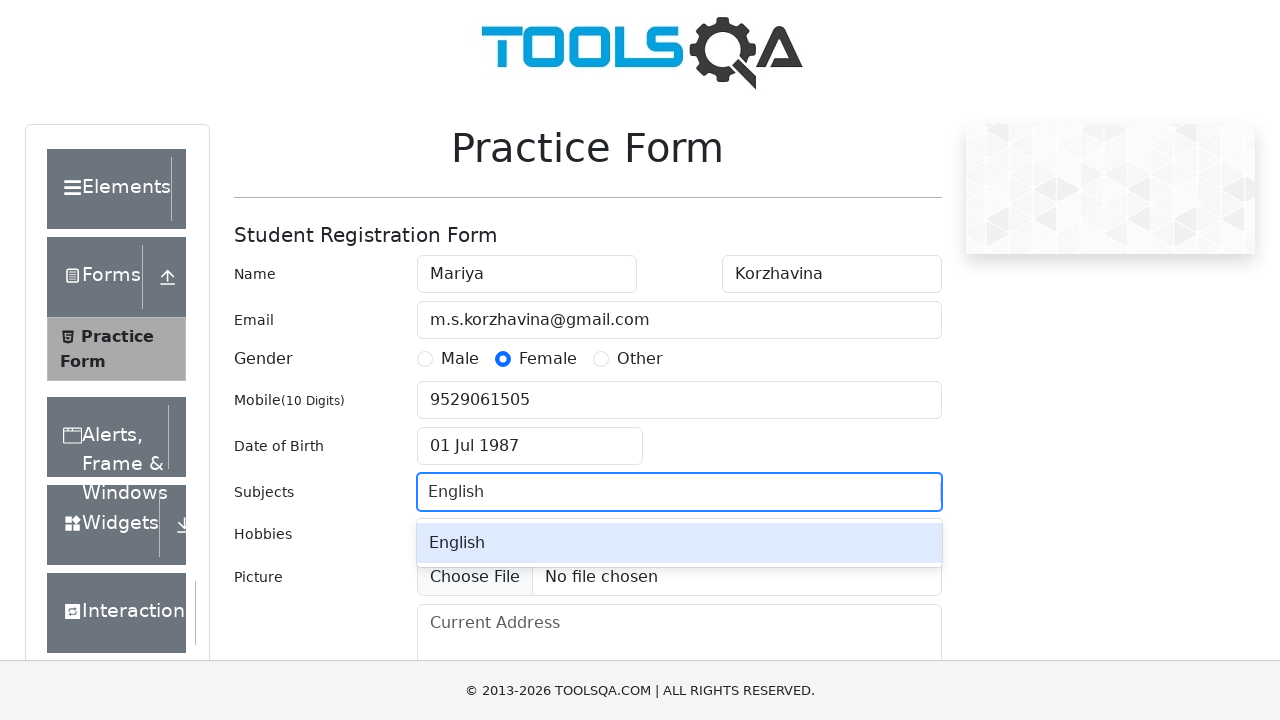

Pressed Enter to add English subject on #subjectsInput
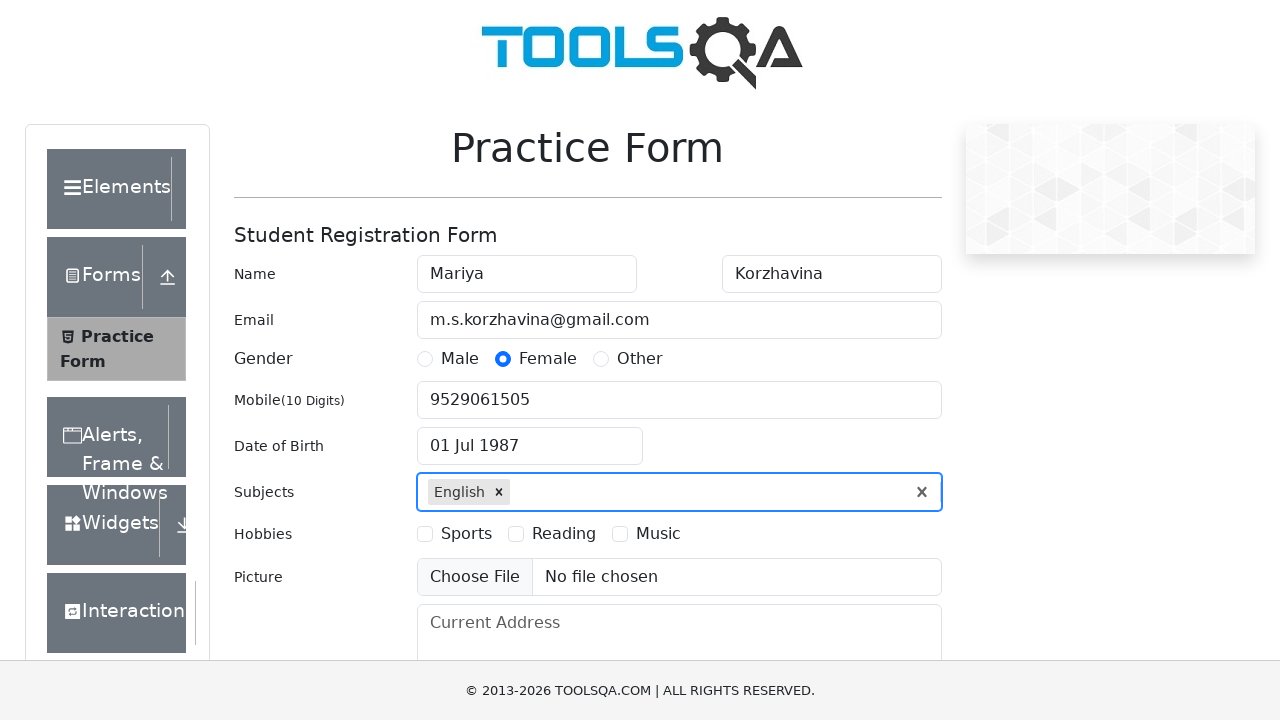

Filled second subject 'Maths' on #subjectsInput
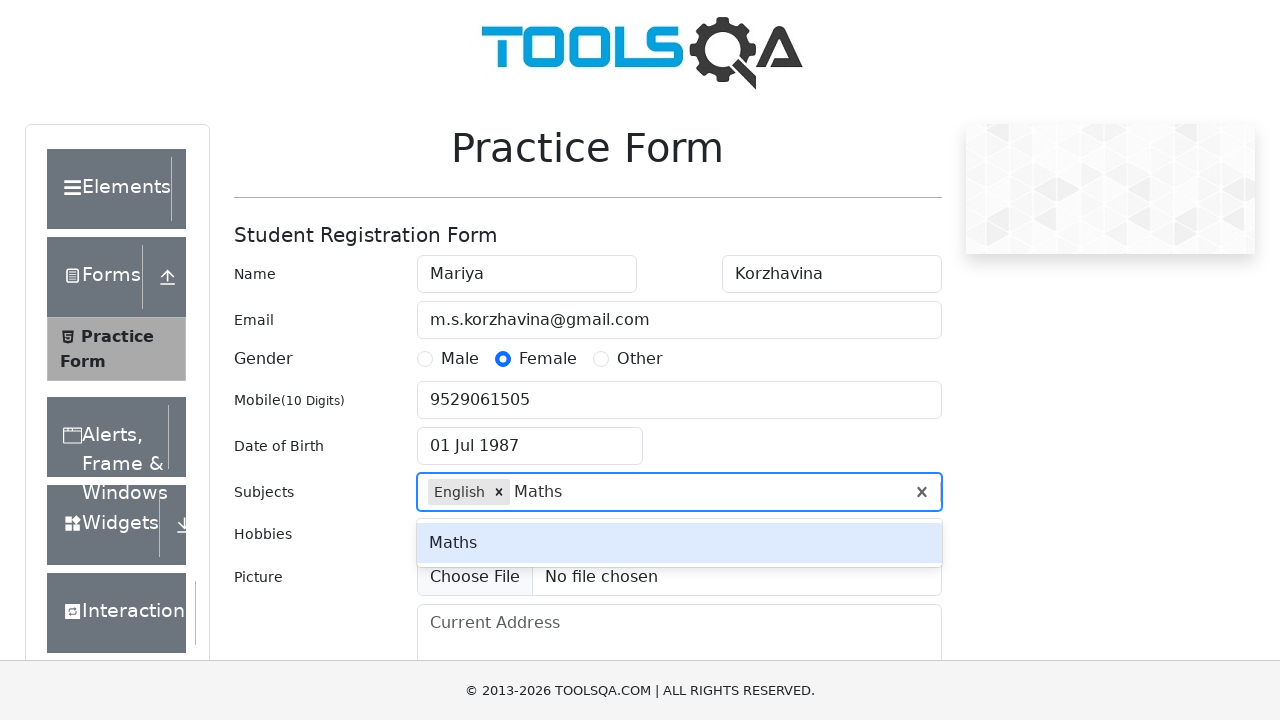

Pressed Enter to add Maths subject on #subjectsInput
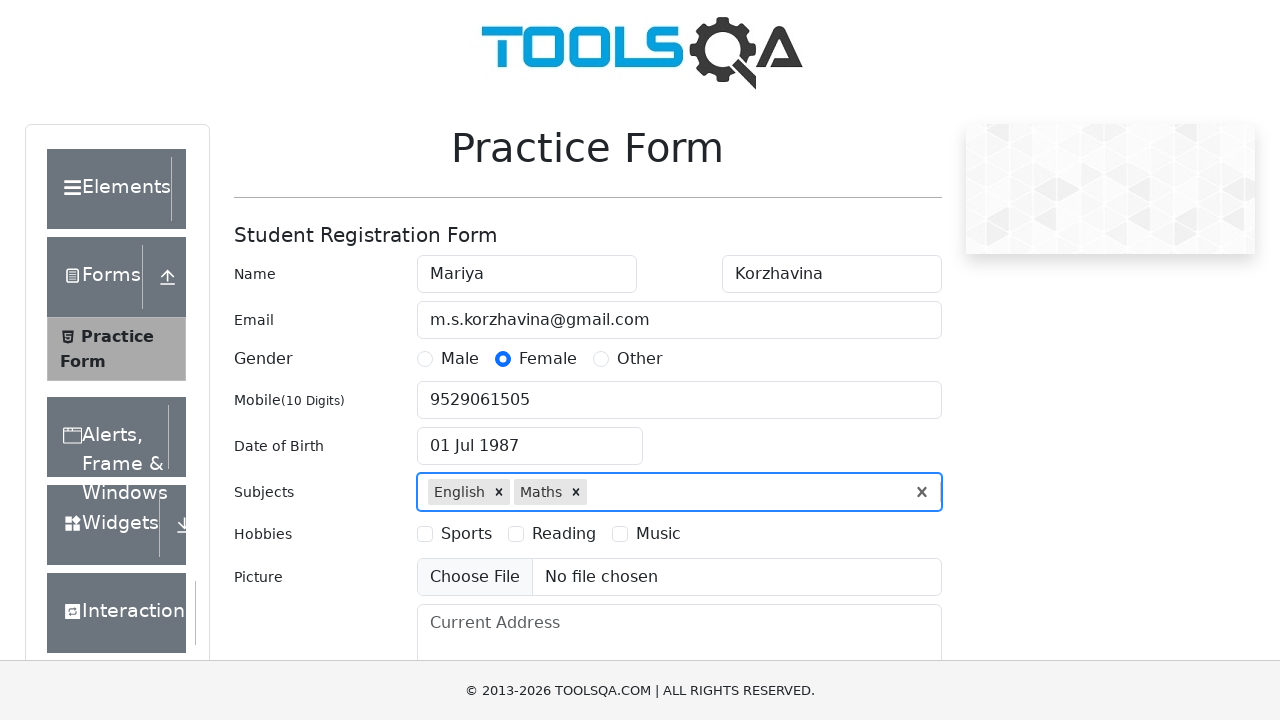

Selected Reading hobby checkbox at (564, 534) on xpath=//*[@id='hobbiesWrapper']/div[2]/div[2]/label
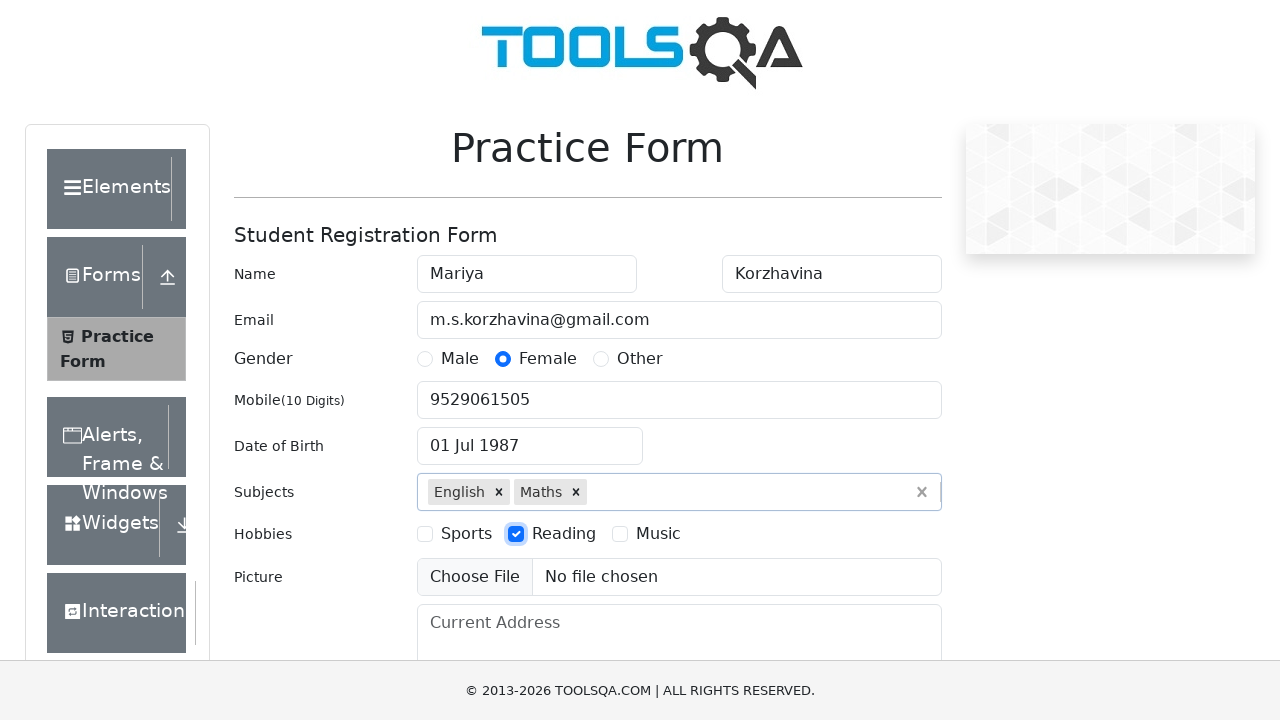

Selected Music hobby checkbox at (658, 534) on [for='hobbies-checkbox-3']
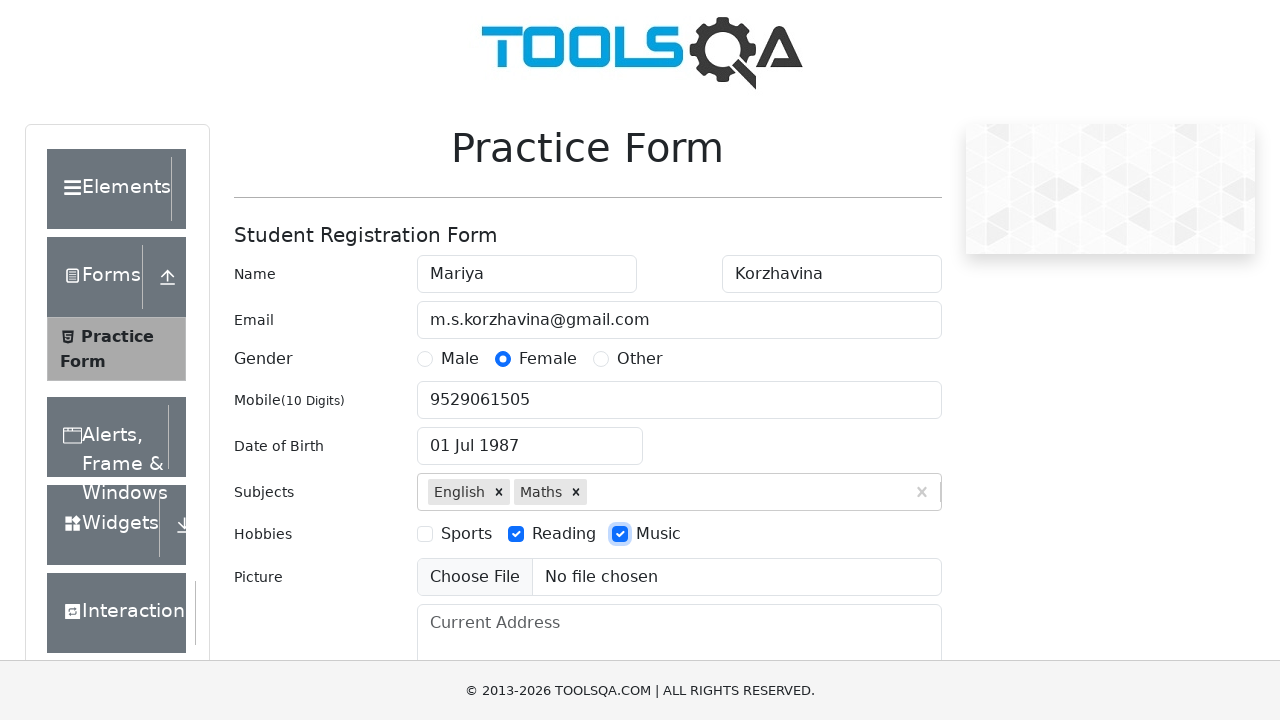

Filled current address field with 'Kolcovo 36' on #currentAddress
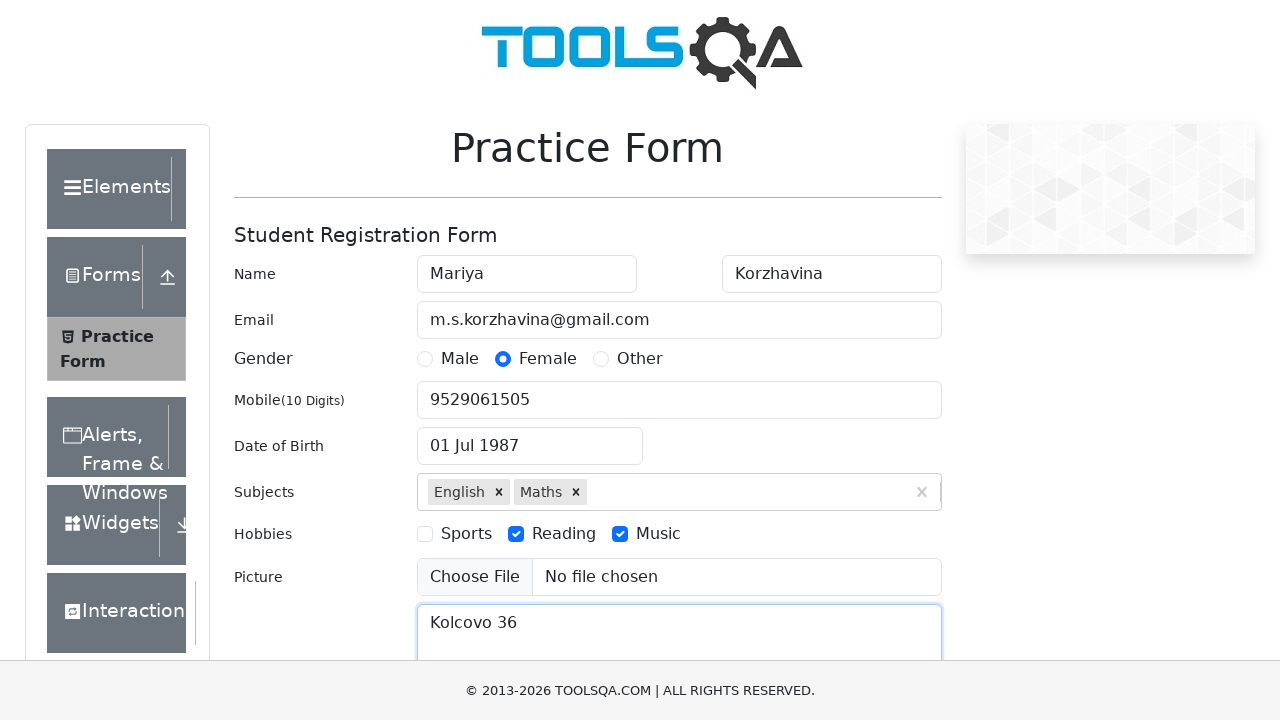

Clicked state input field at (430, 437) on #react-select-3-input
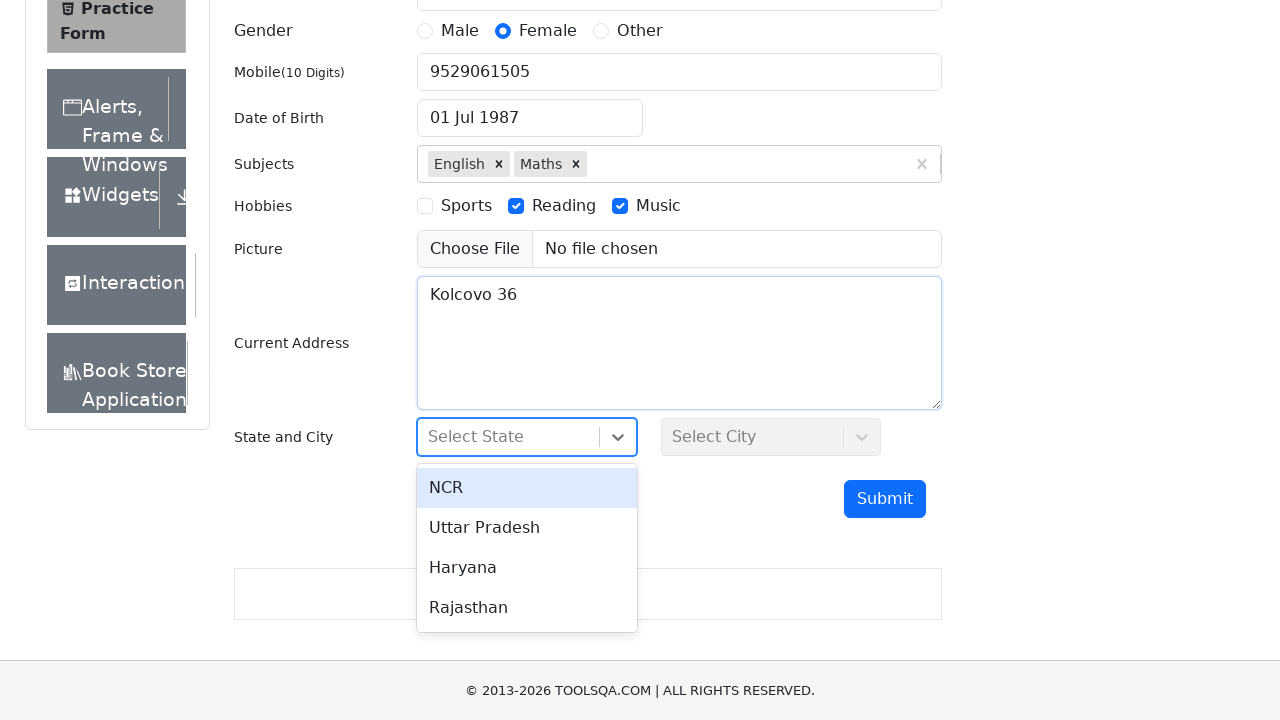

Filled state input with 'NCR' on #react-select-3-input
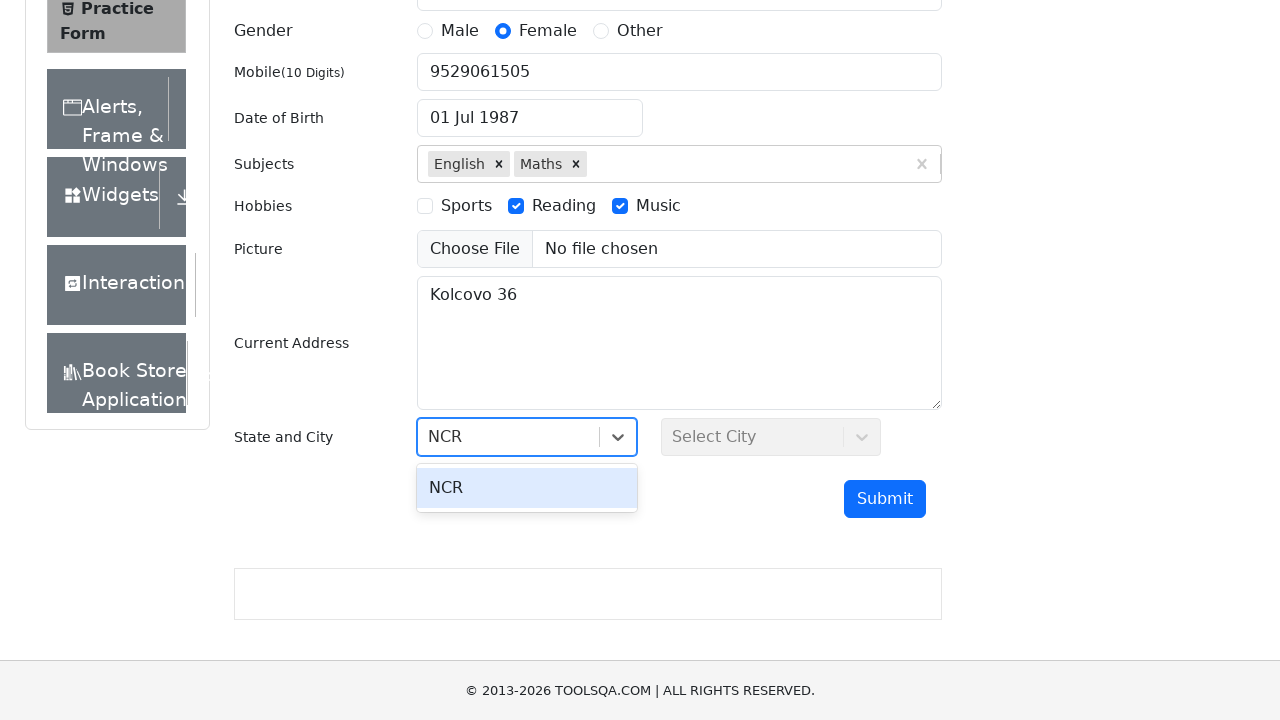

Pressed Enter to select NCR state on #react-select-3-input
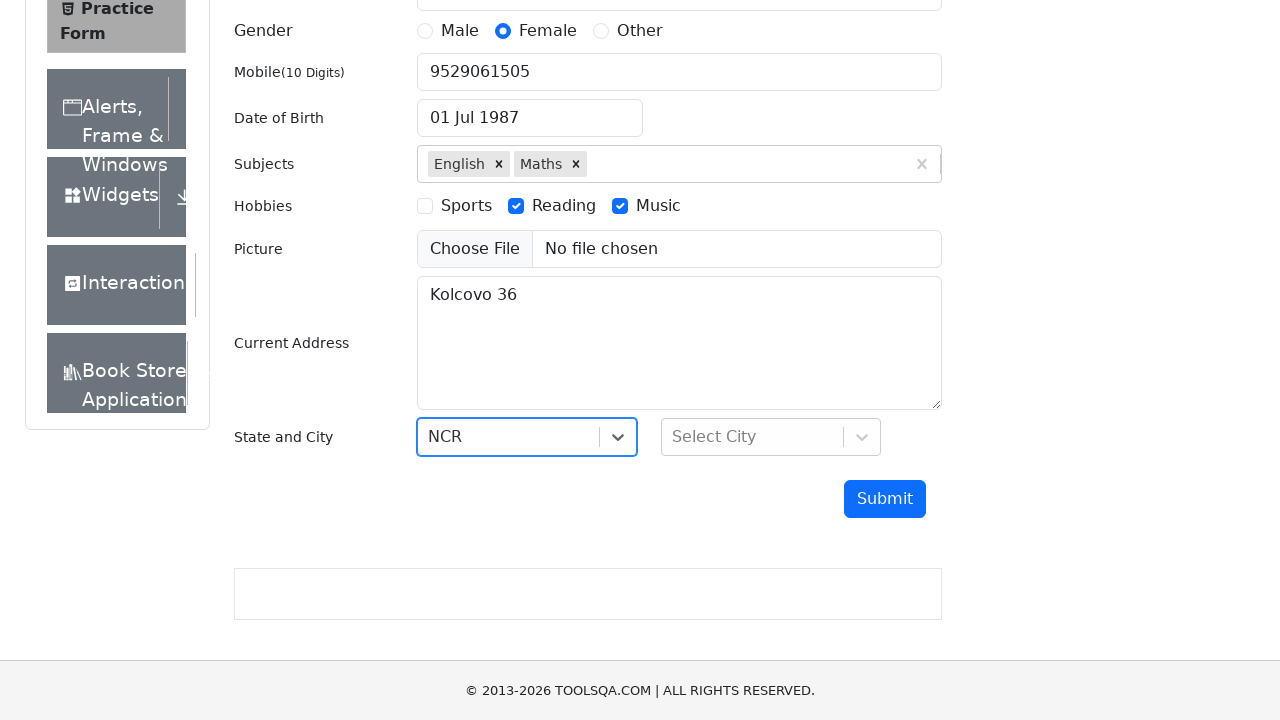

Clicked city input field at (674, 437) on #react-select-4-input
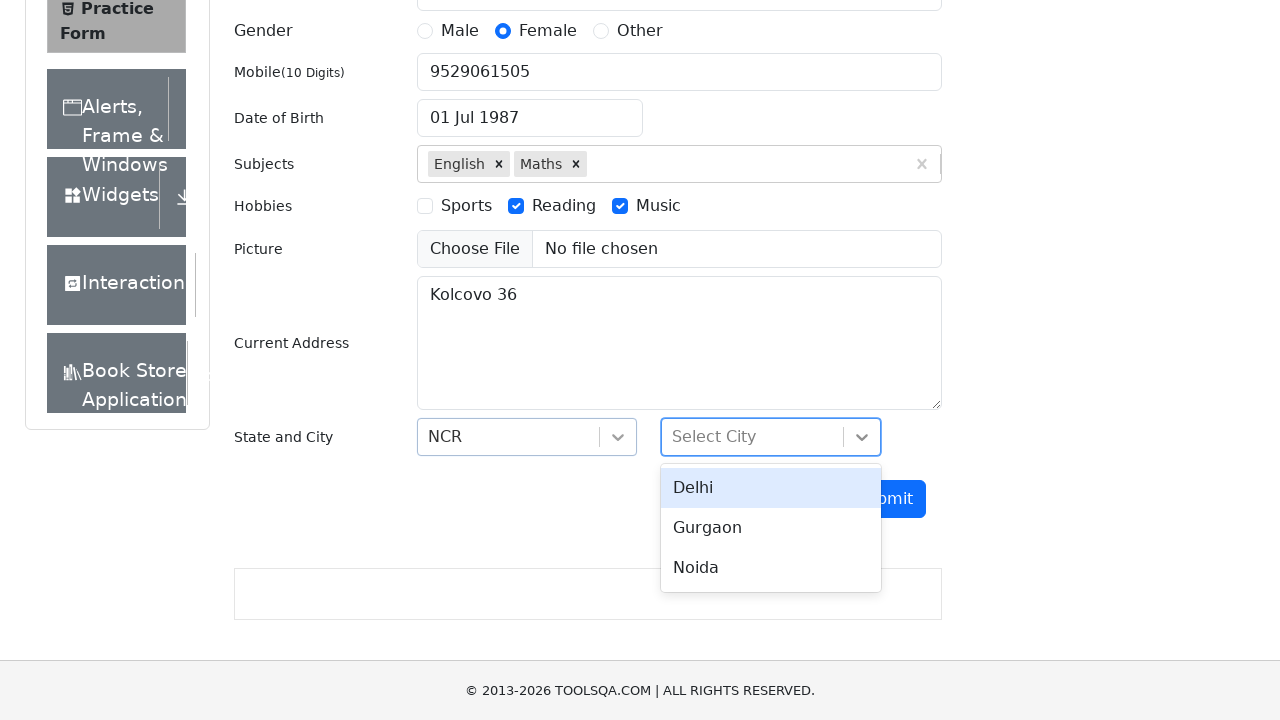

Filled city input with 'Delhi' on #react-select-4-input
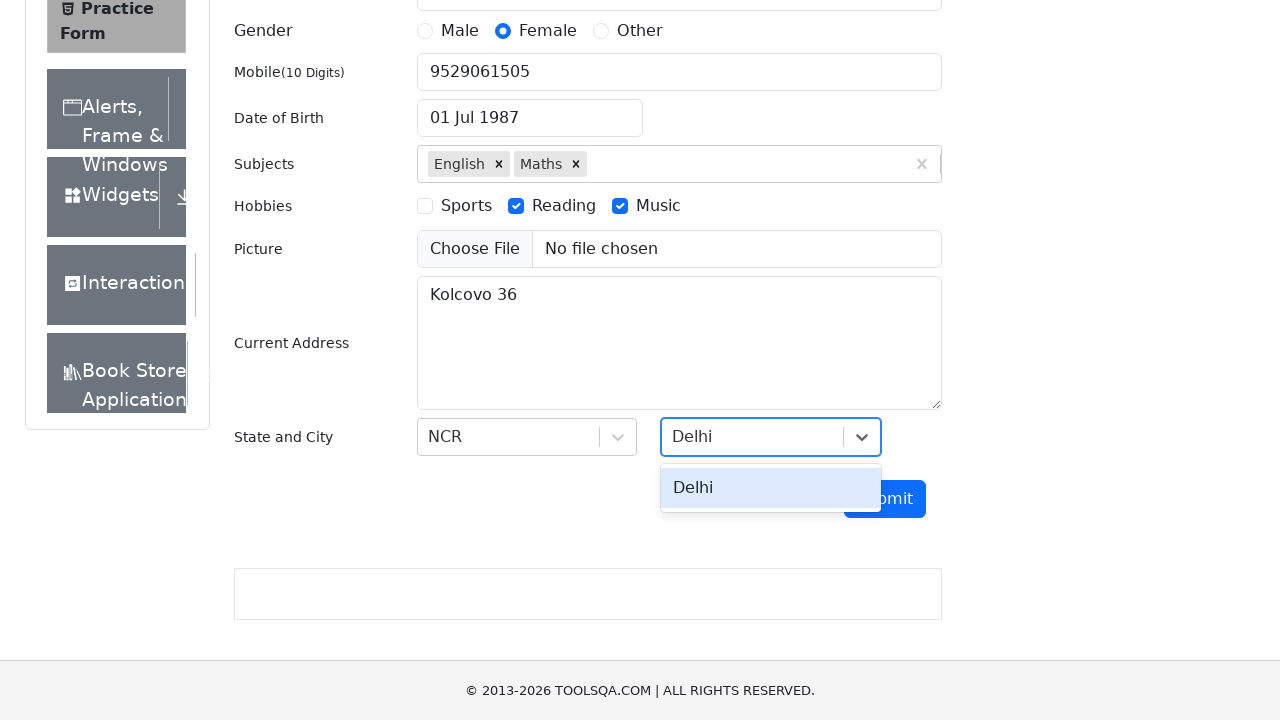

Pressed Enter to select Delhi city on #react-select-4-input
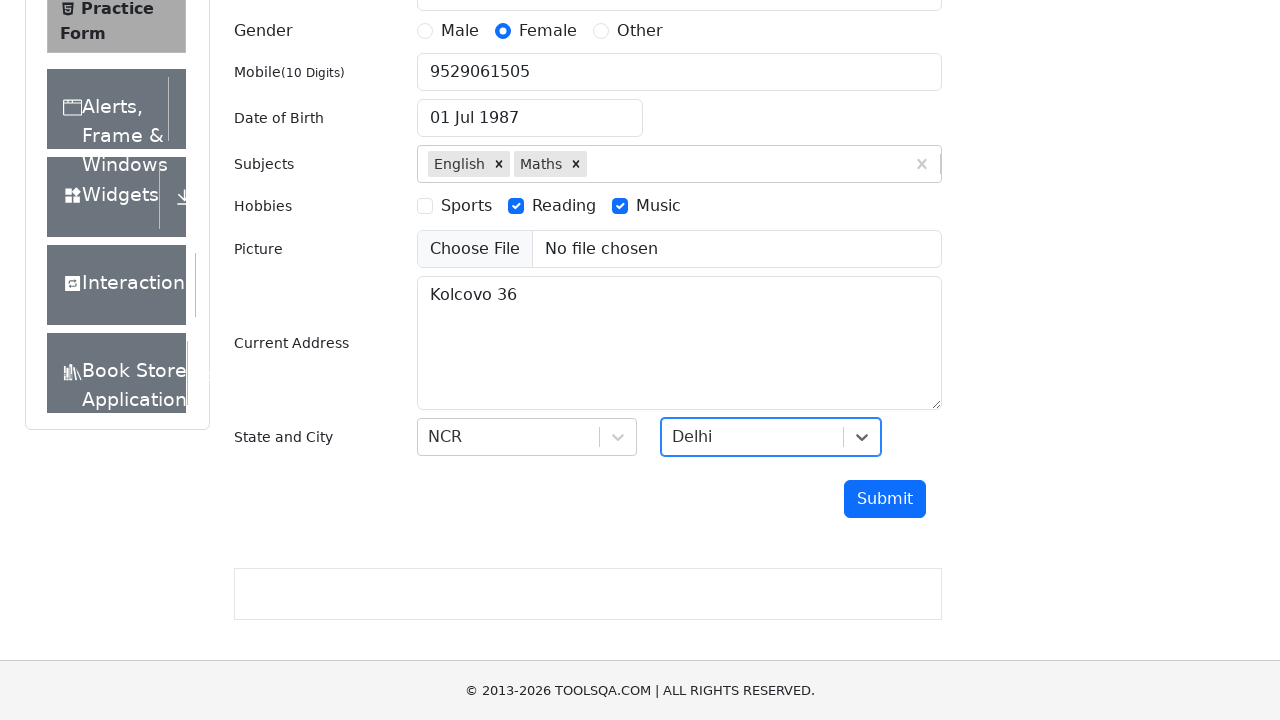

Submitted the registration form on #submit
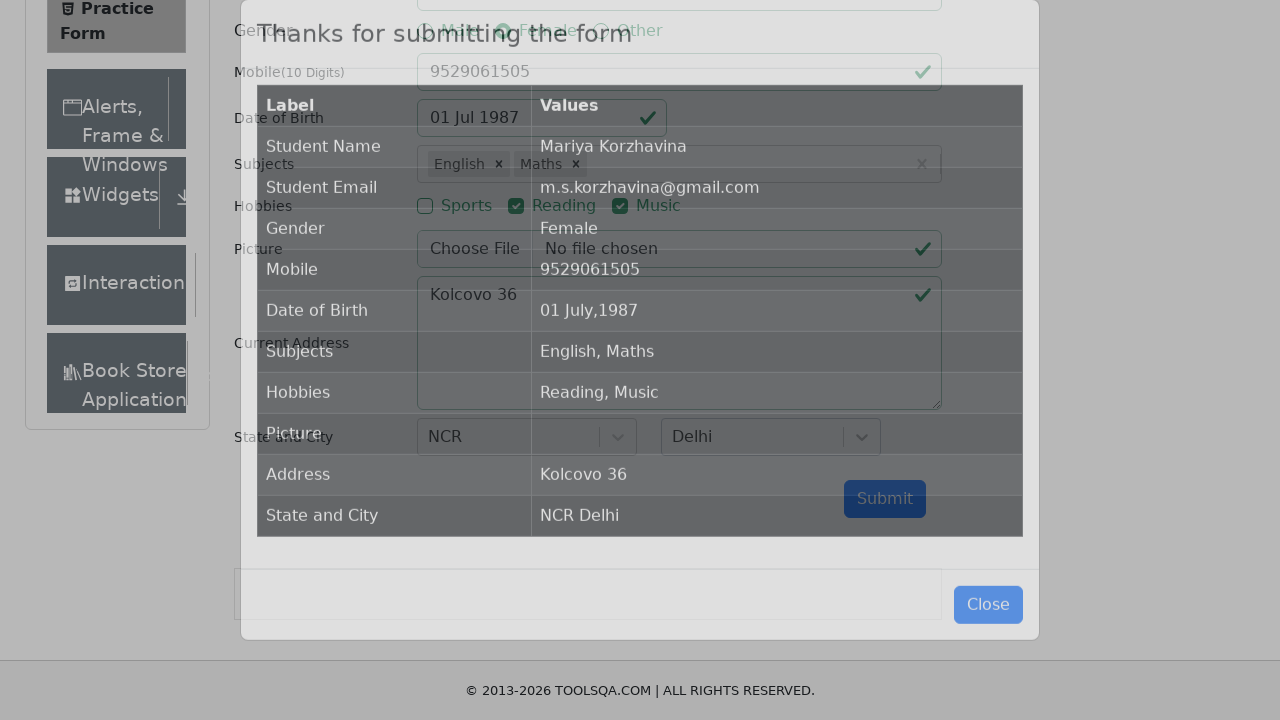

Confirmation modal appeared
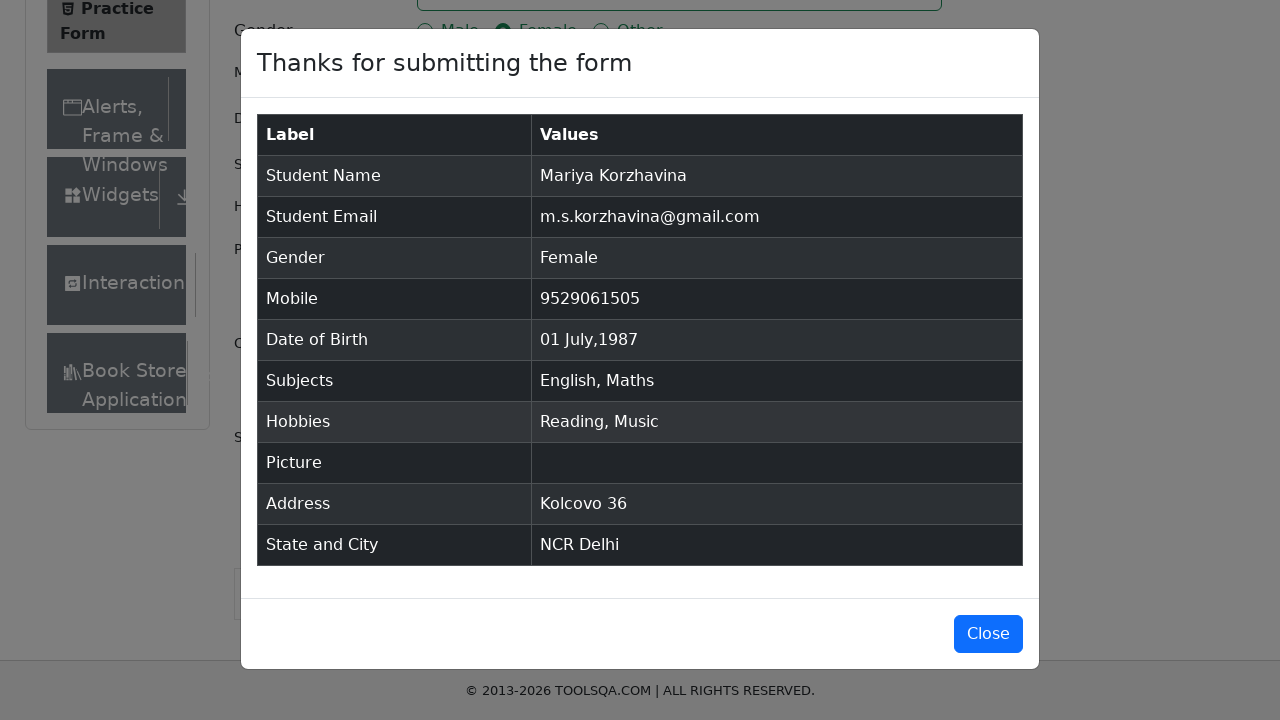

Verified modal title displays 'Thanks for submitting the form'
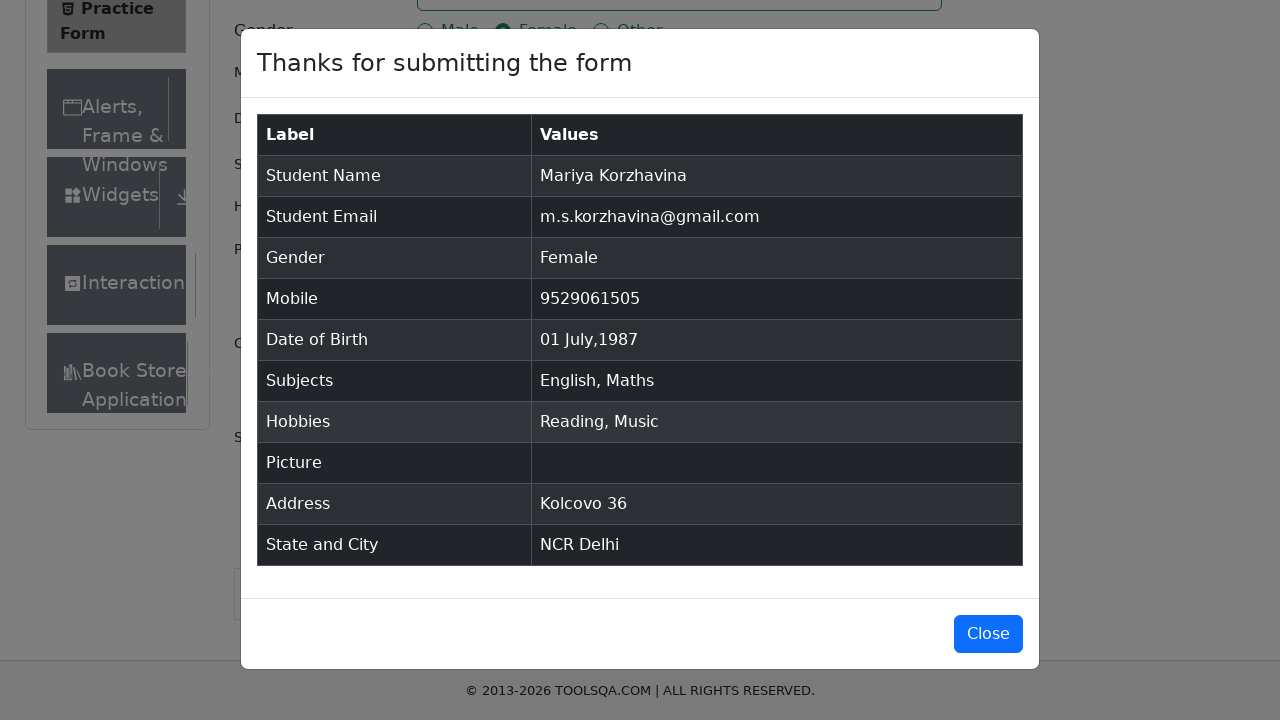

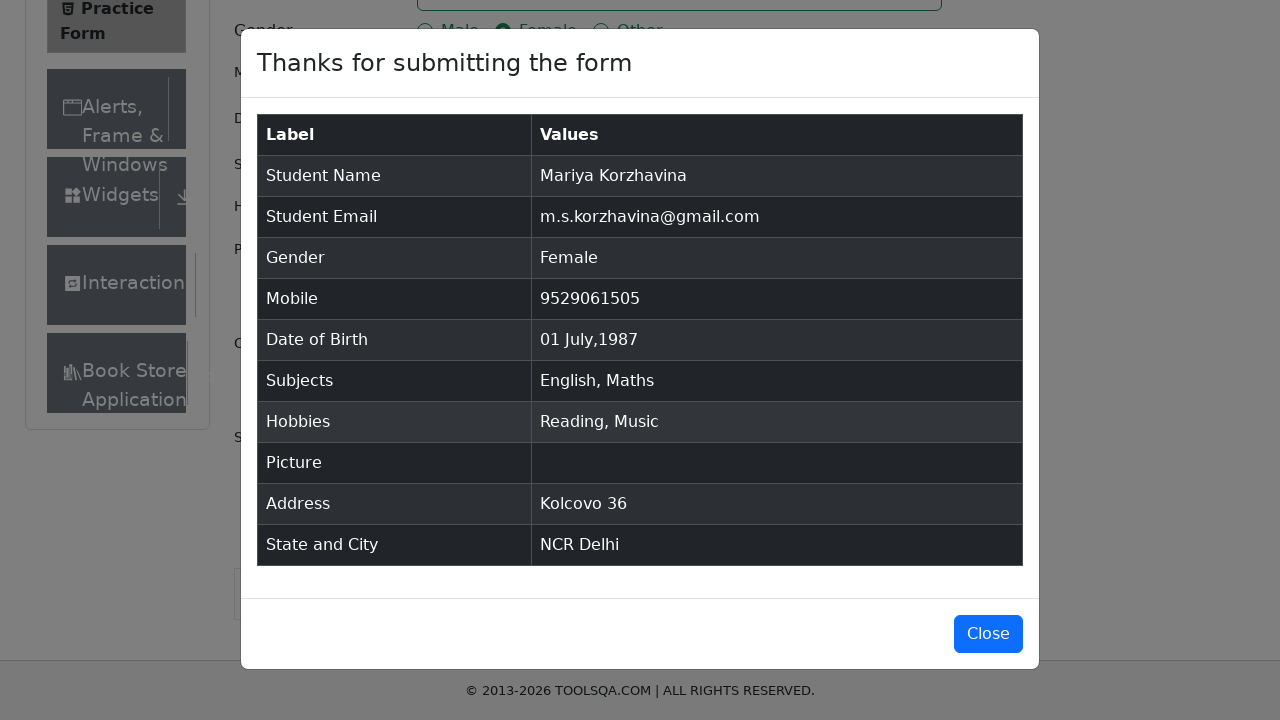